Tests window handling by clicking a link that opens a new window, switching to the child window to extract text, then switching back to the parent window and using the extracted text to fill a form field.

Starting URL: https://rahulshettyacademy.com/loginpagePractise/#

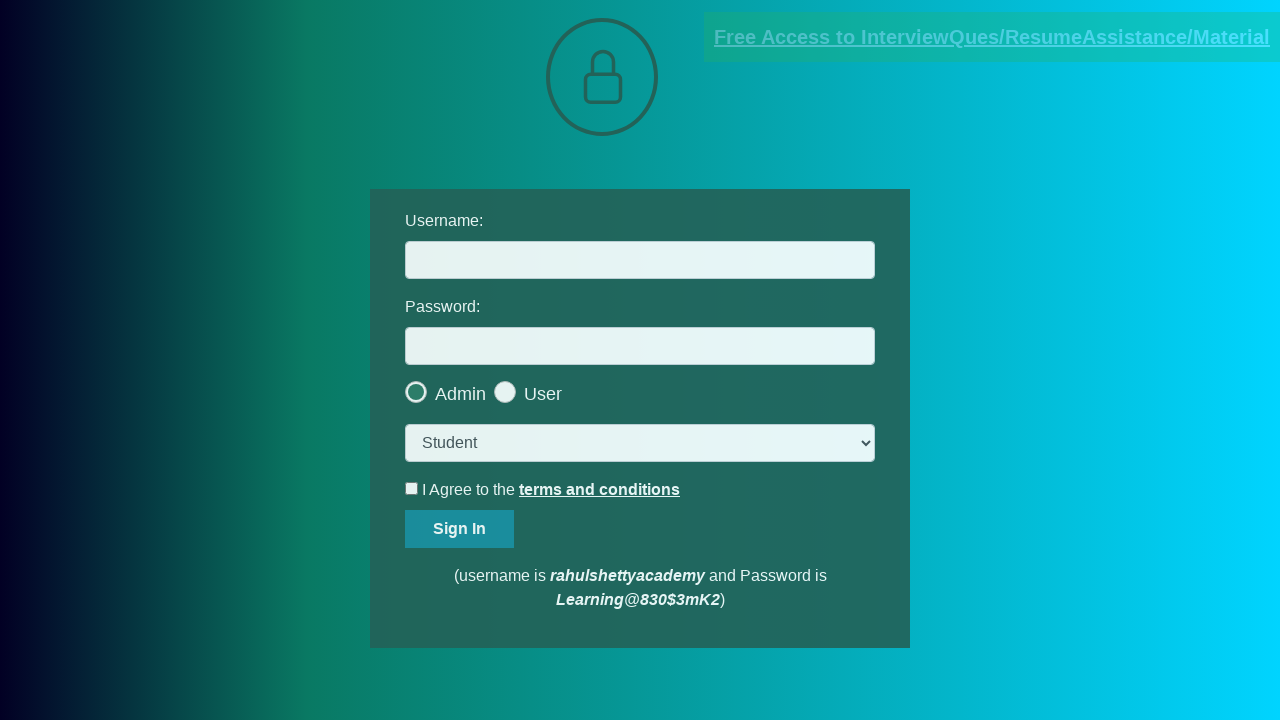

Clicked blinking text link to open new window at (992, 37) on .blinkingText
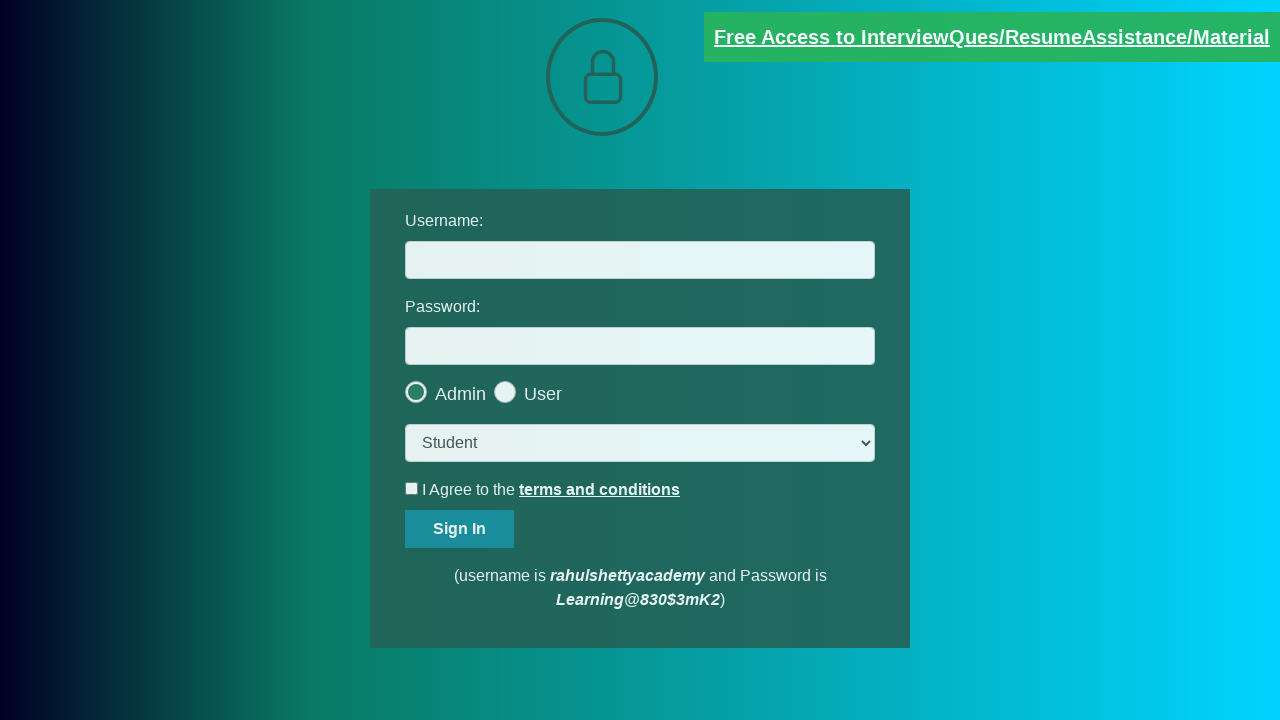

Captured new child window page object
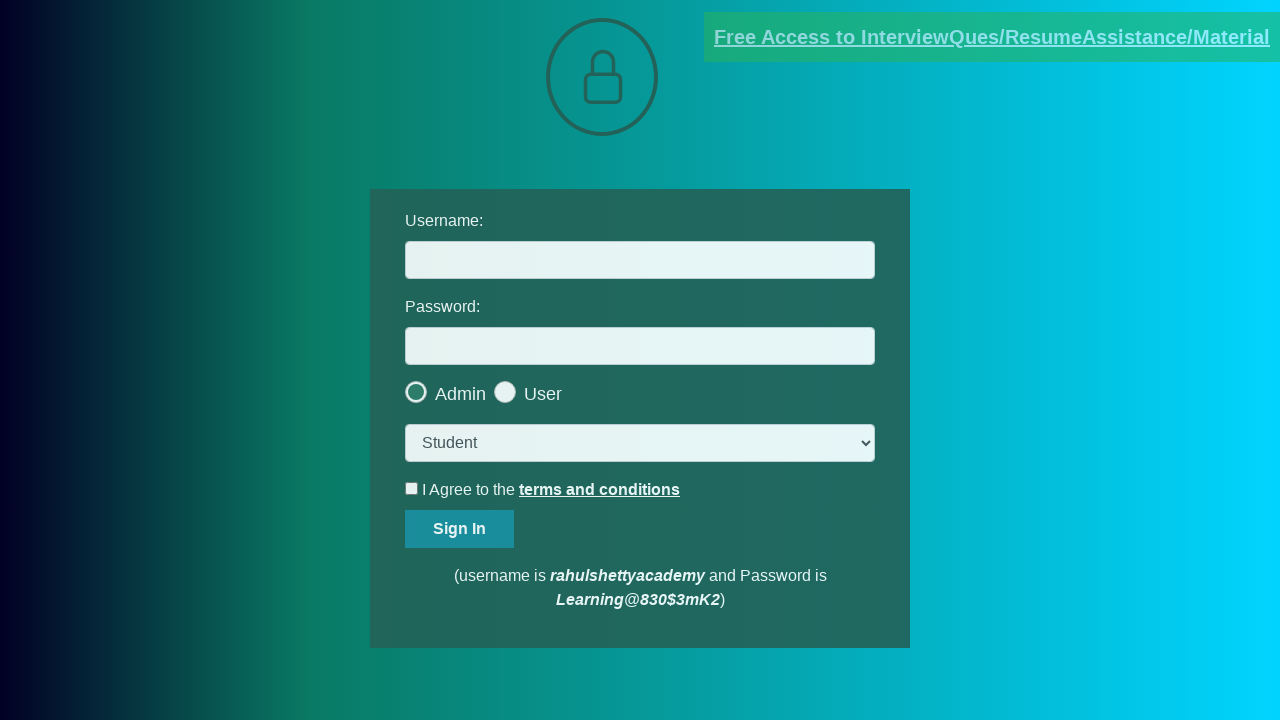

Waited for email text element to load in child window
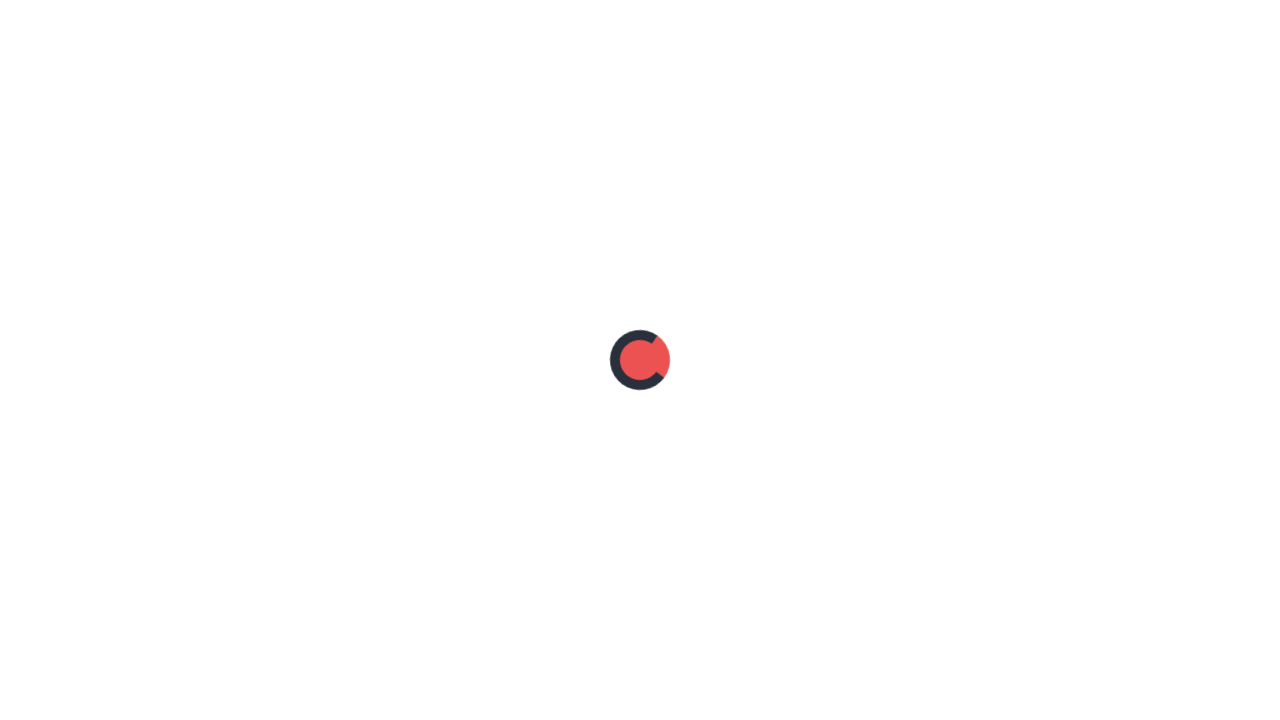

Extracted email text from child window element
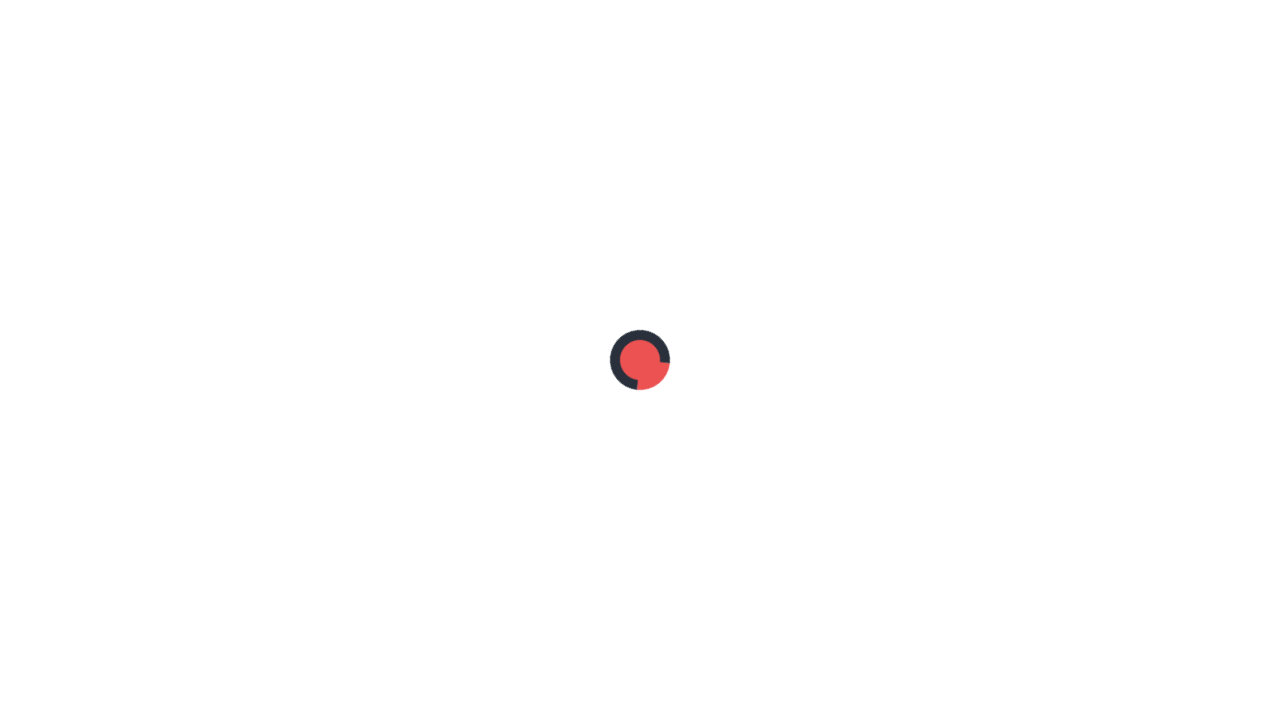

Parsed email ID from text: mentor@rahulshettyacademy.com
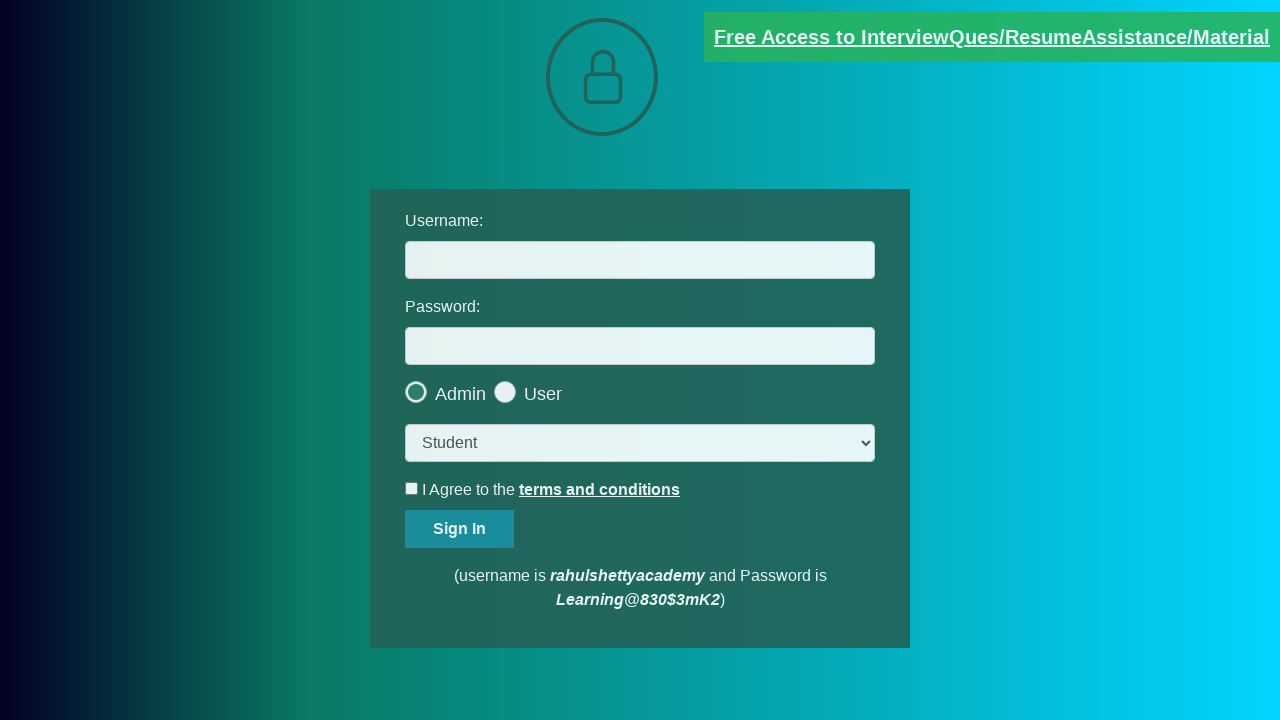

Filled username field with extracted email: mentor@rahulshettyacademy.com on #username
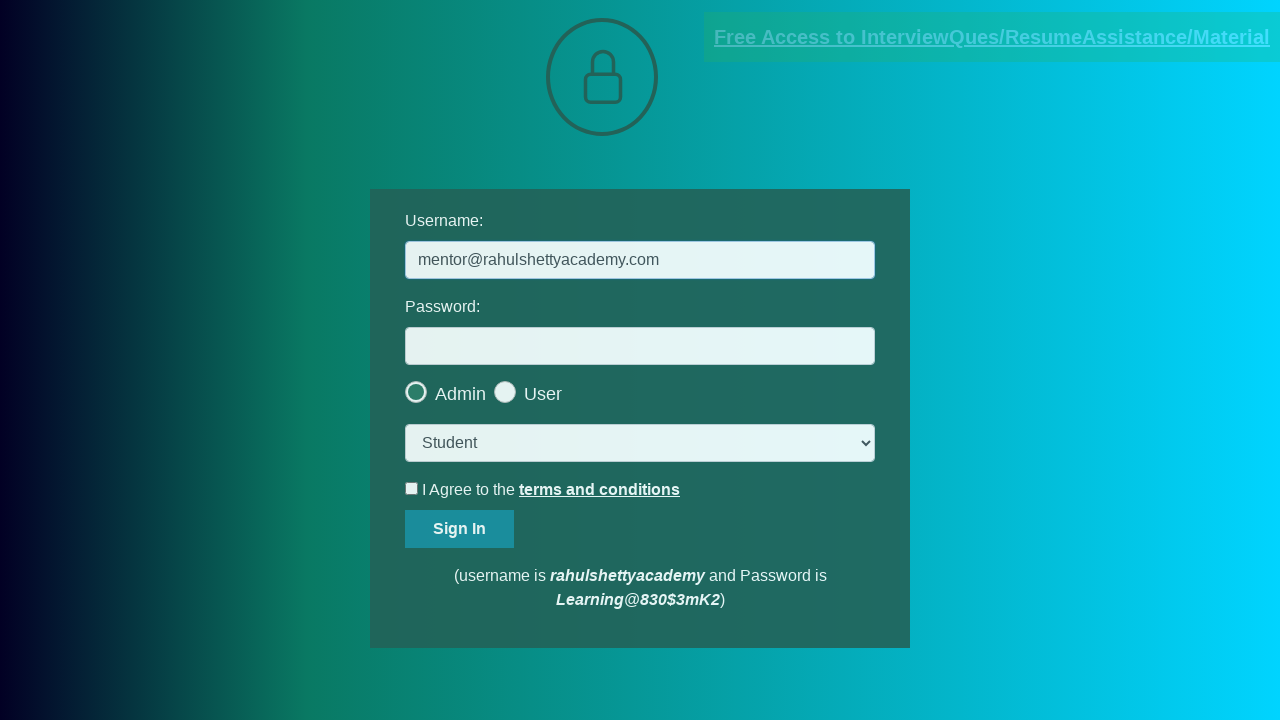

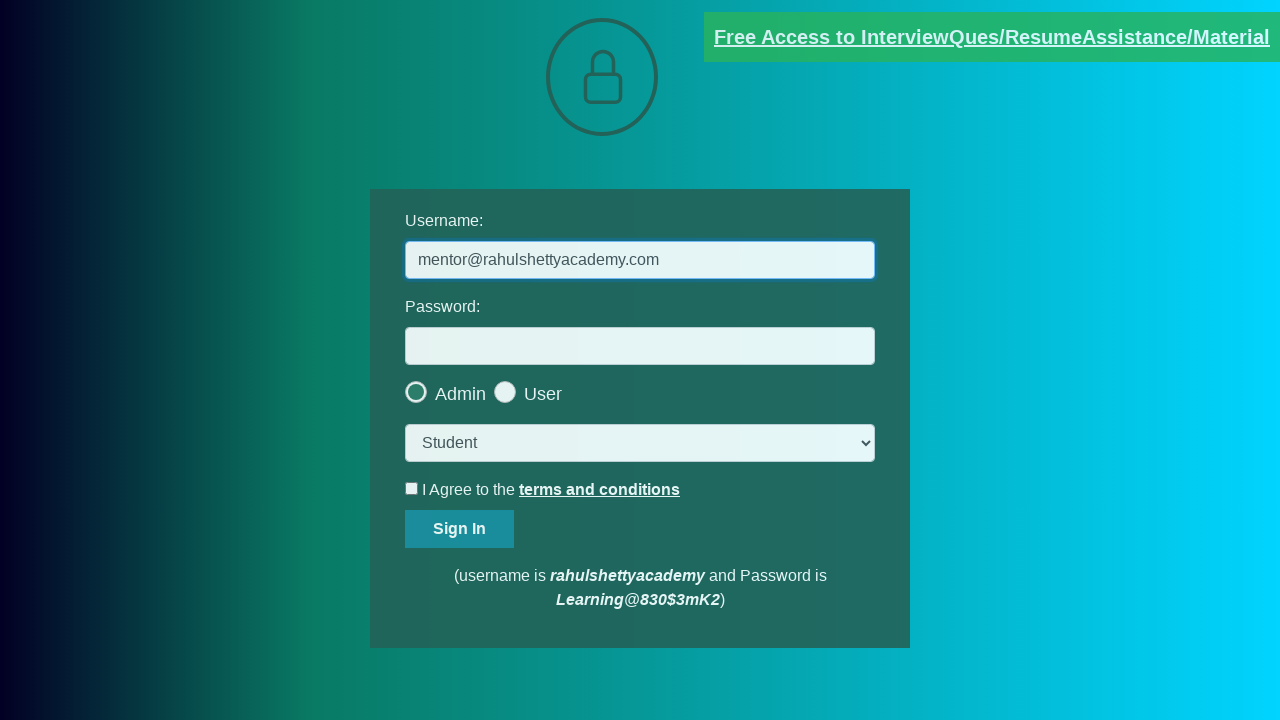